Navigates to Aladin bookstore search results page for makeup-related books and verifies that search results load properly by waiting for the results container to appear.

Starting URL: https://www.aladin.co.kr/search/wsearchresult.aspx?SearchTarget=All&SearchWord=%EB%AF%B8%EC%9A%A9%EC%82%AC+%EB%A9%94%EC%9D%B4%ED%81%AC%EC%97%85

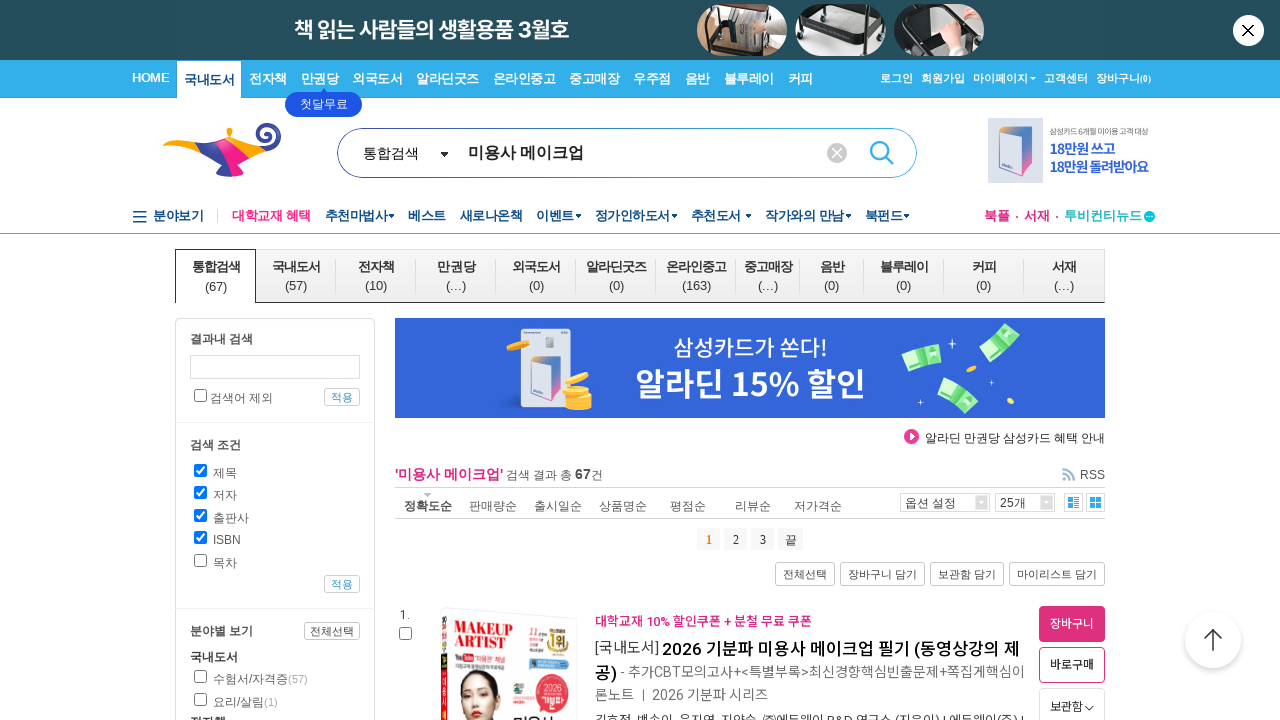

Waited for search results container to load
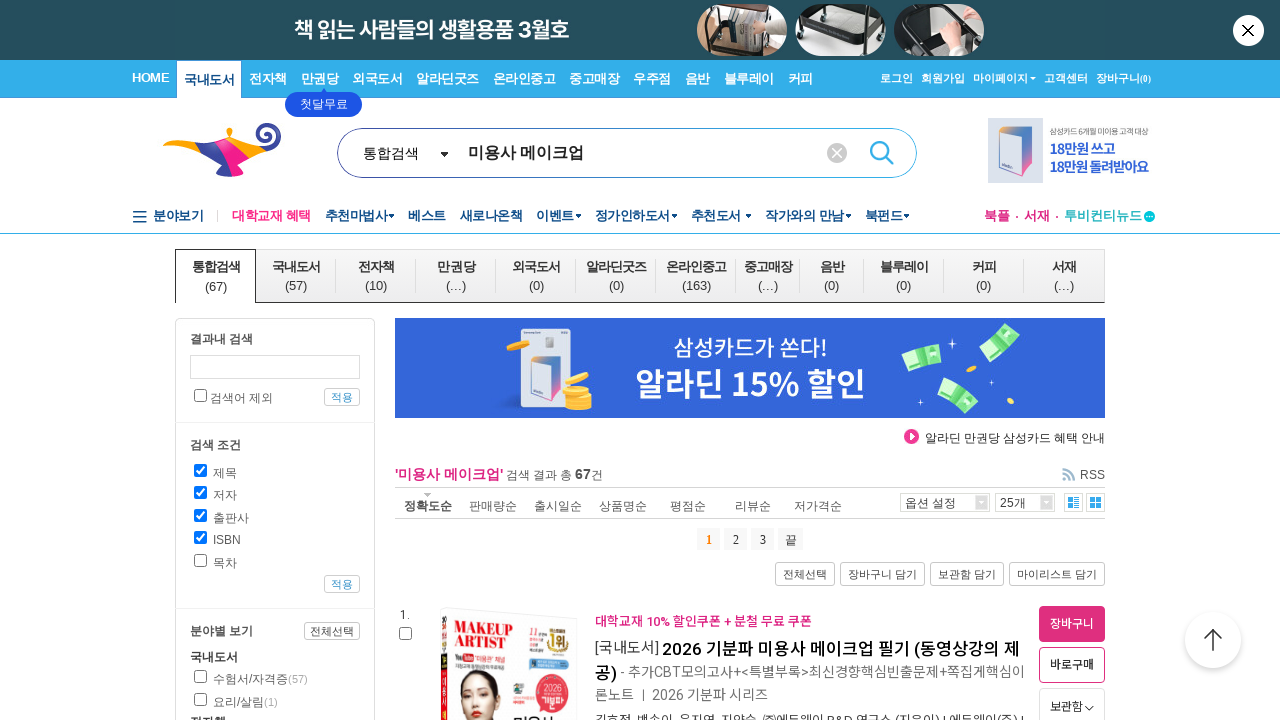

Waited for book boxes to appear in search results
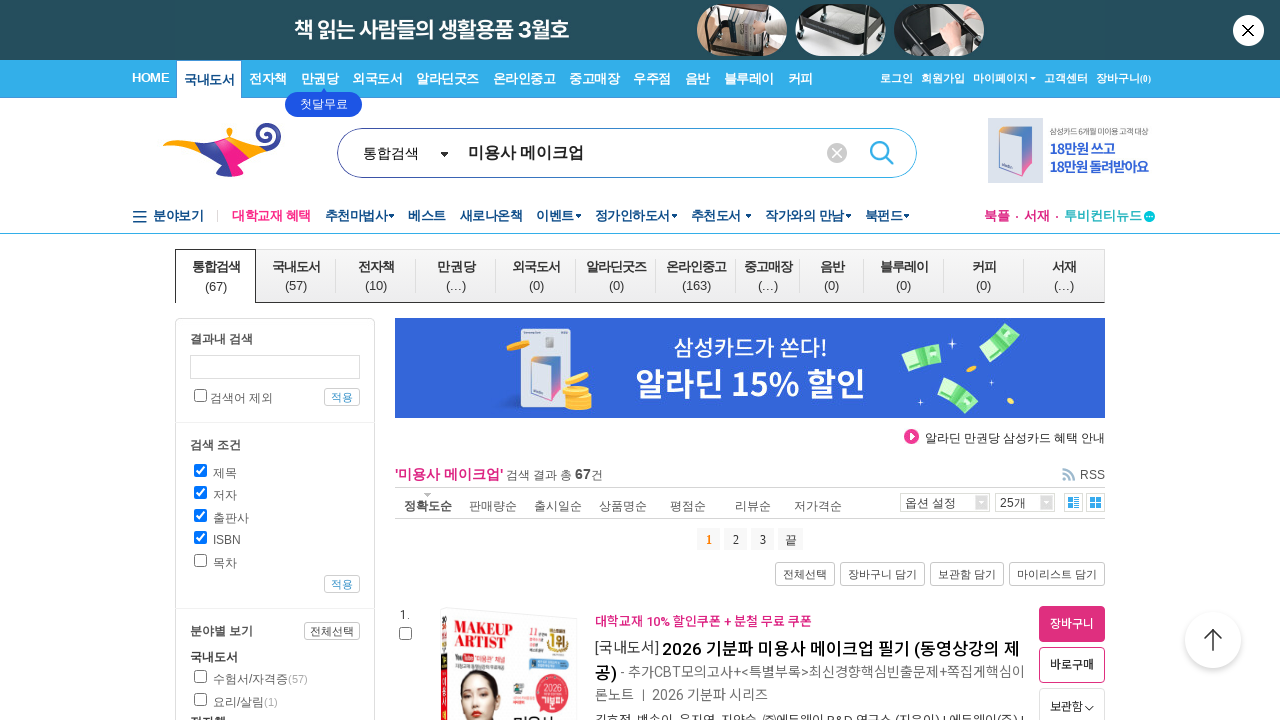

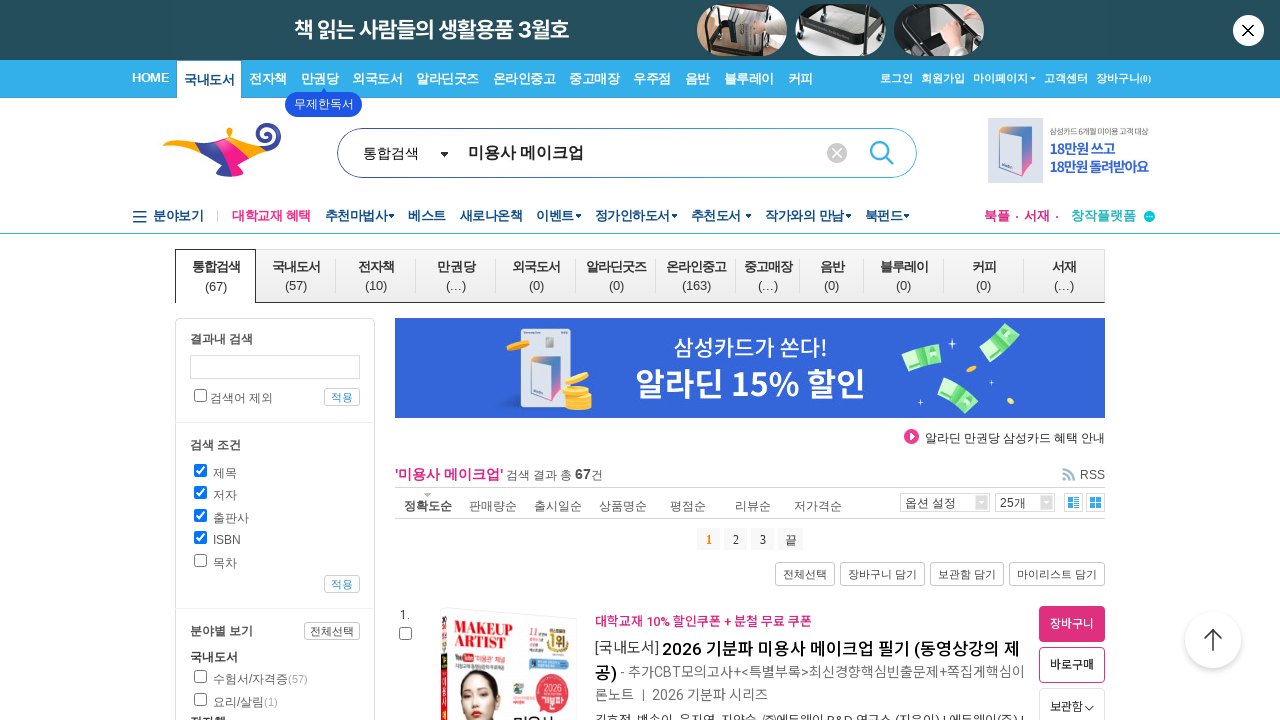